Tests homepage link navigation by clicking a link and verifying URL changes

Starting URL: https://kristinek.github.io/site/examples/actions

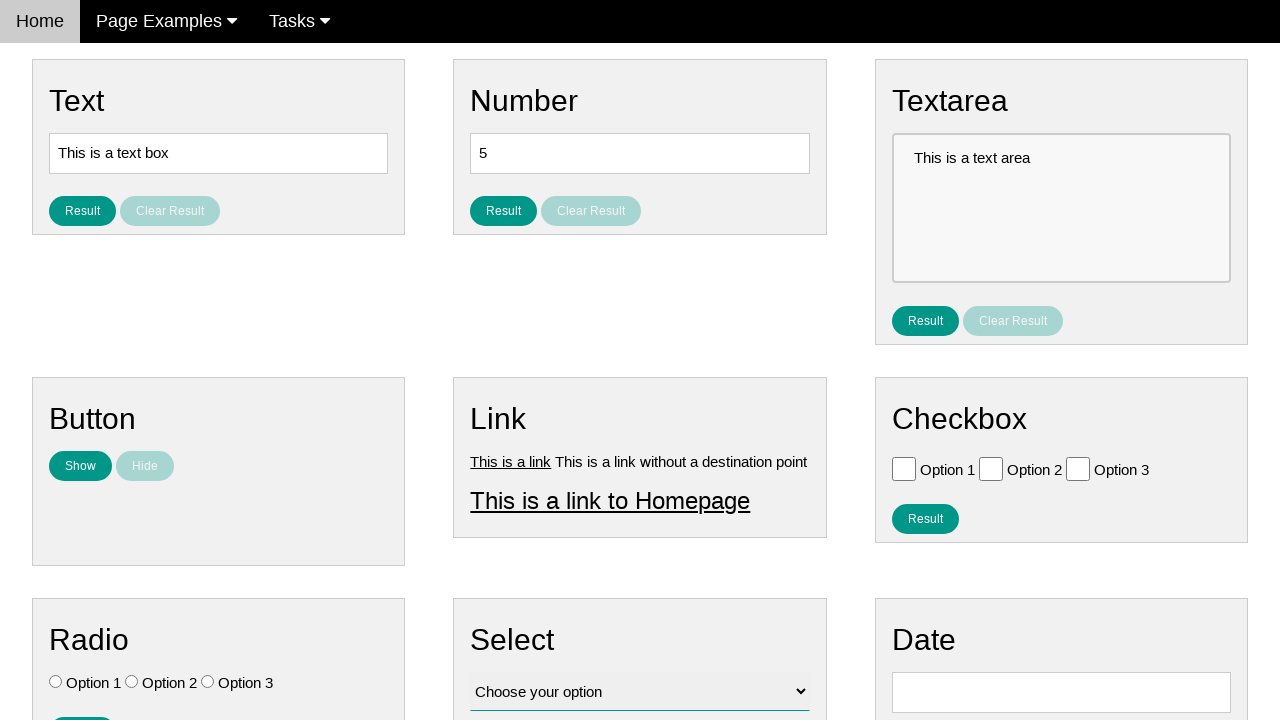

Verified current URL is the actions example page
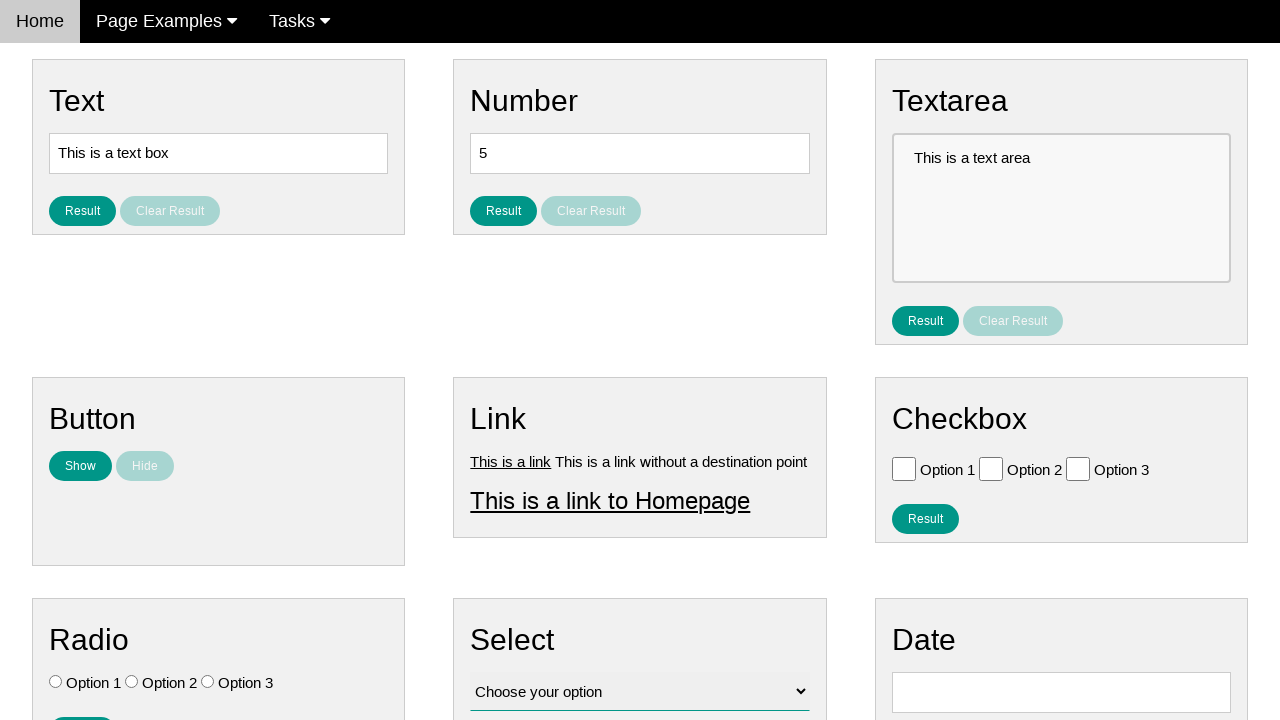

Clicked on homepage link at (610, 500) on #homepage_link
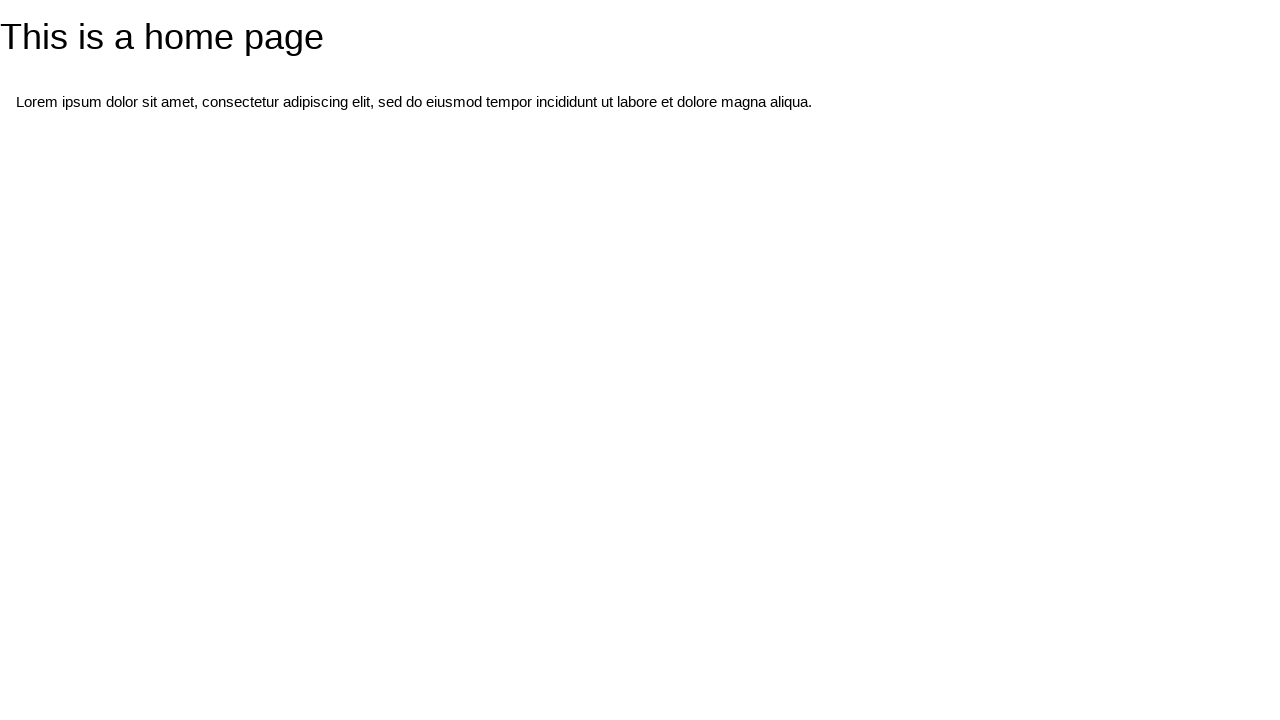

Verified URL changed from actions example page
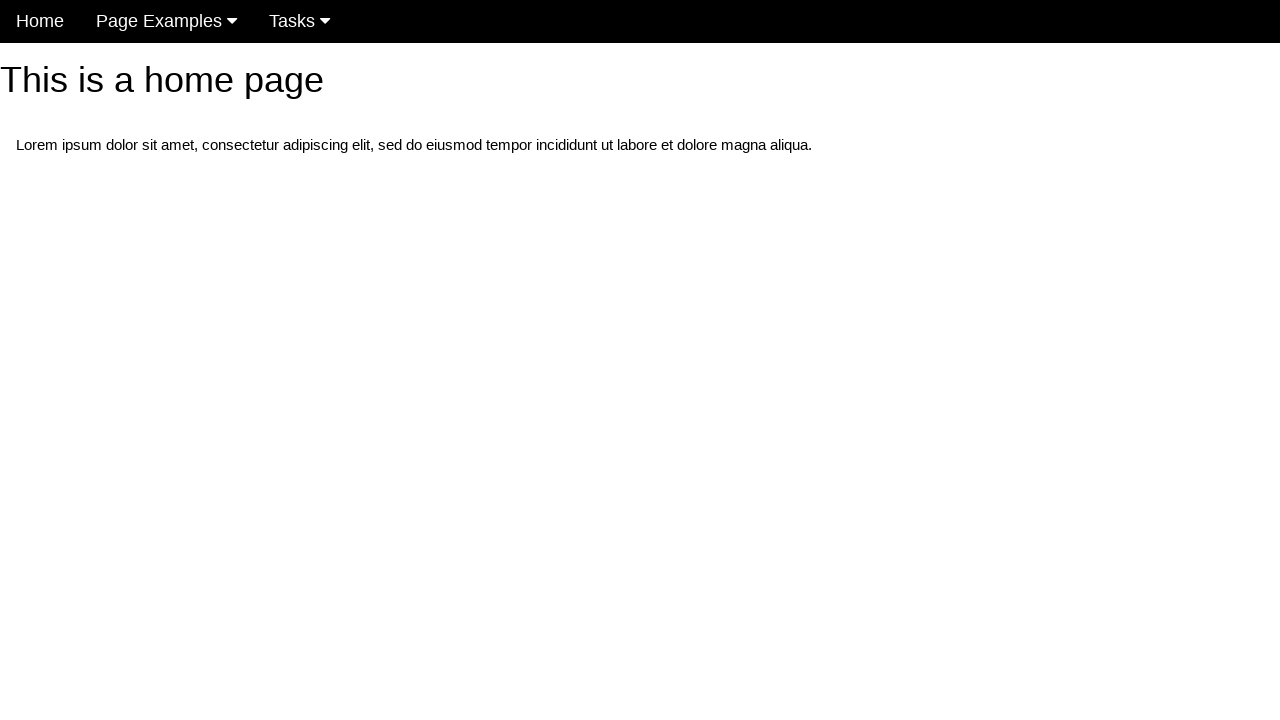

Verified URL is now the homepage
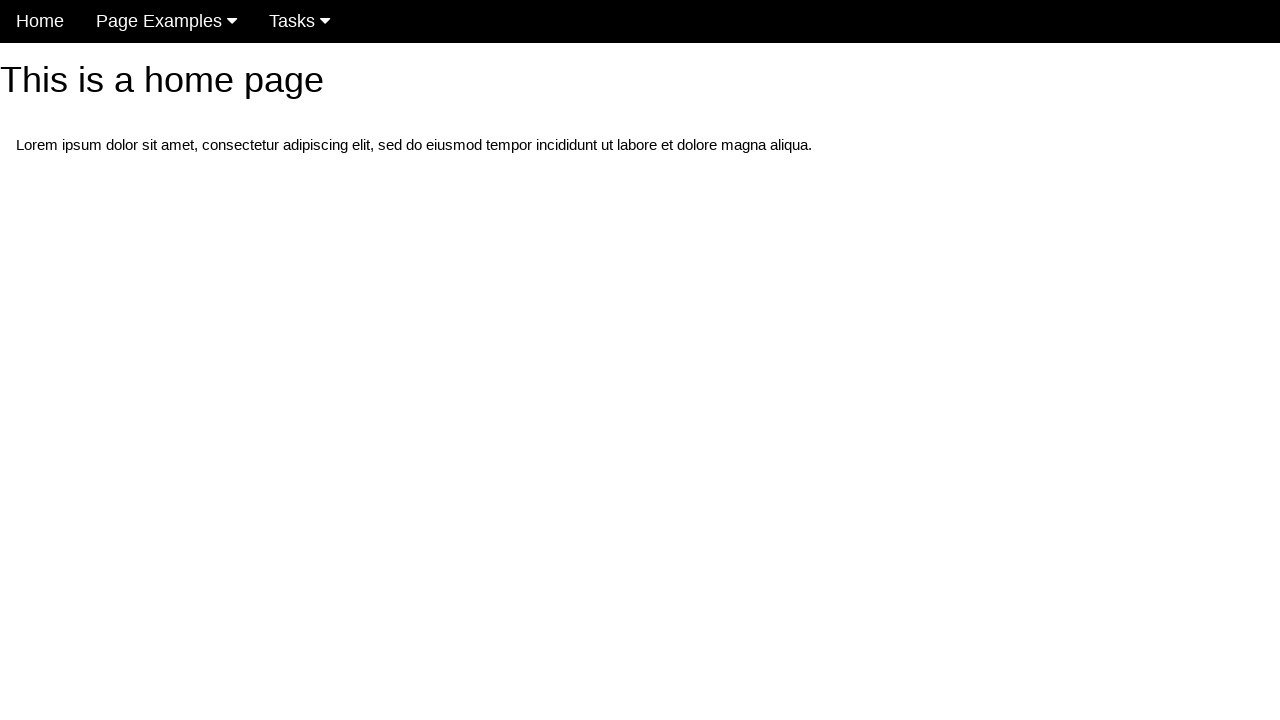

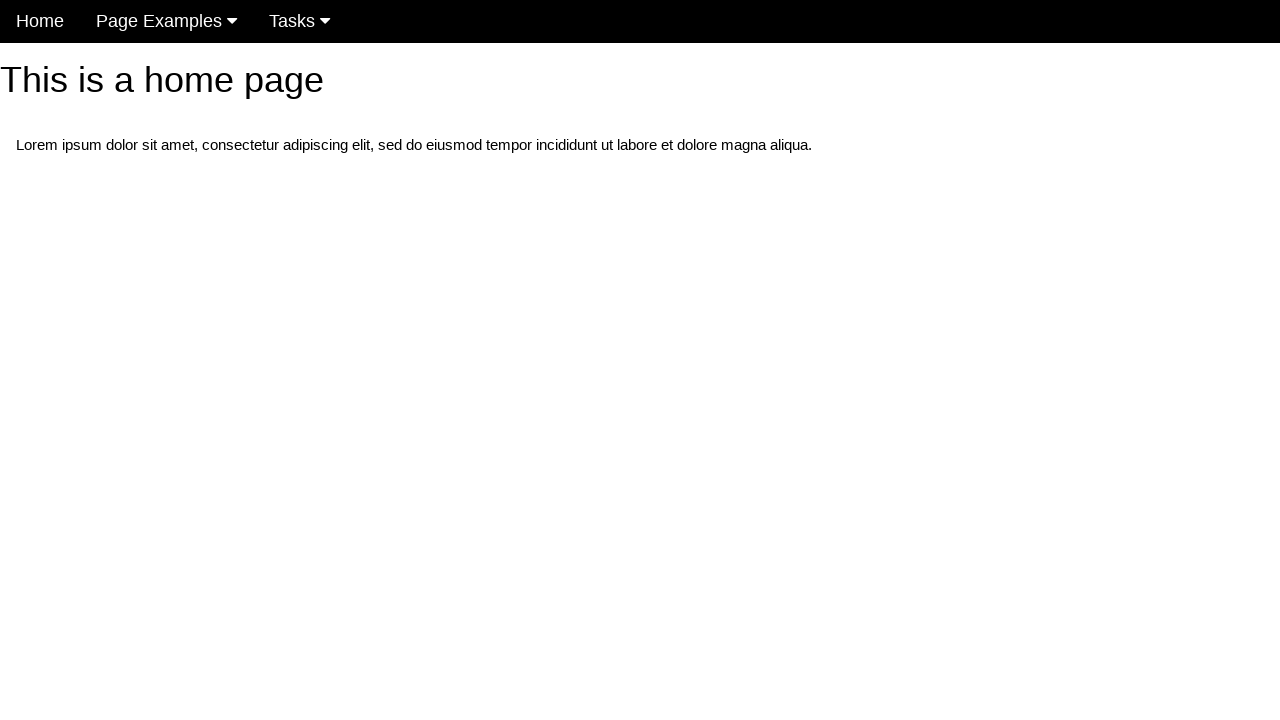